Navigates to SpiceJet website and verifies that page elements are loaded

Starting URL: https://www.spicejet.com

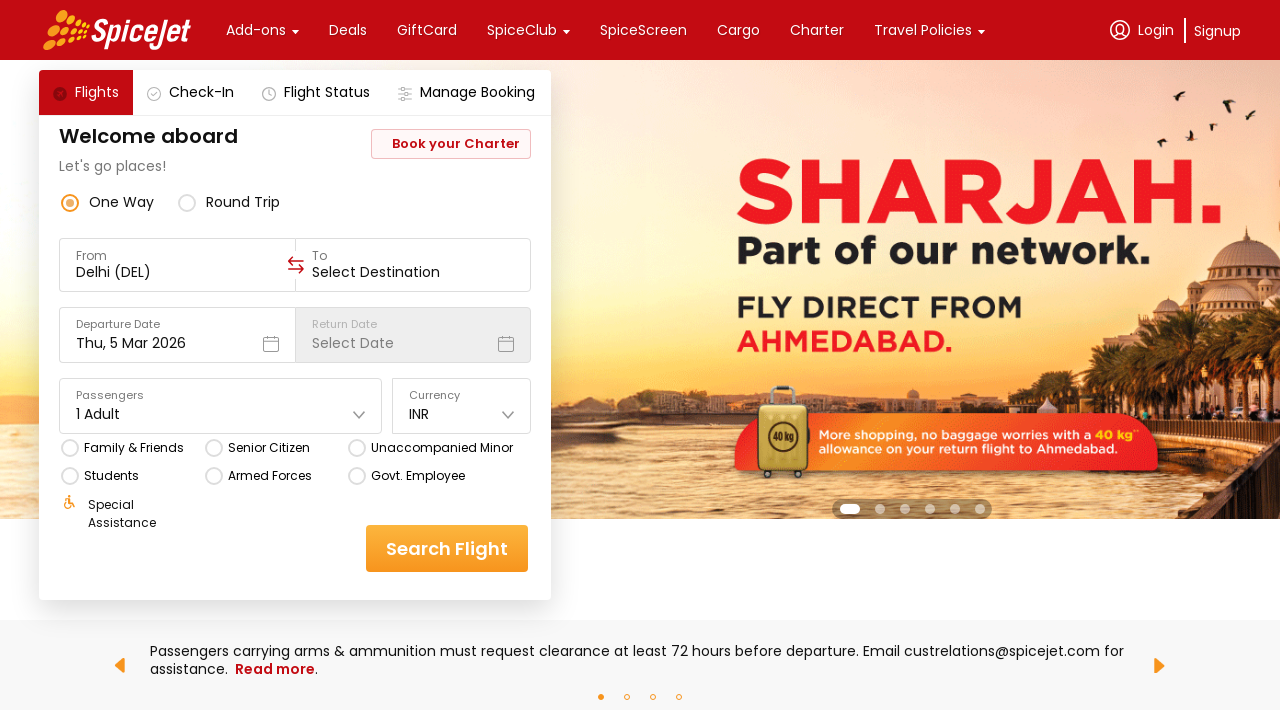

Waited for page elements to attach to DOM
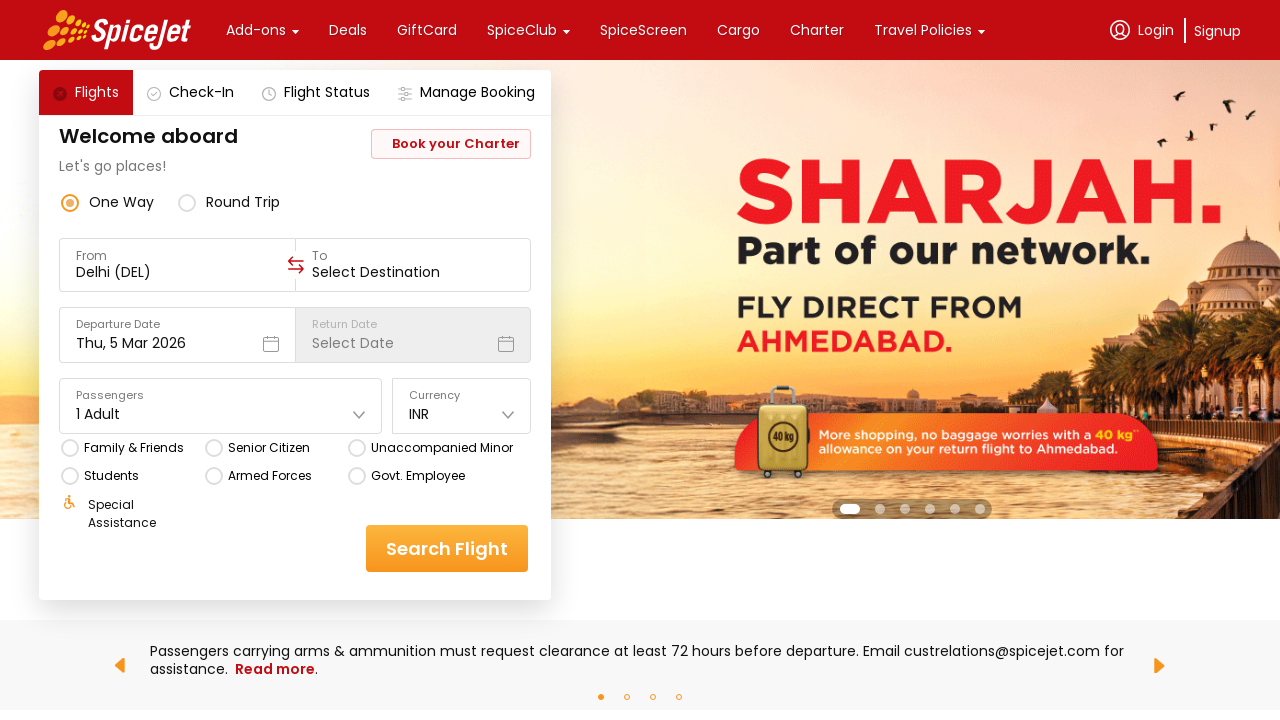

Retrieved all page elements to verify page loaded successfully
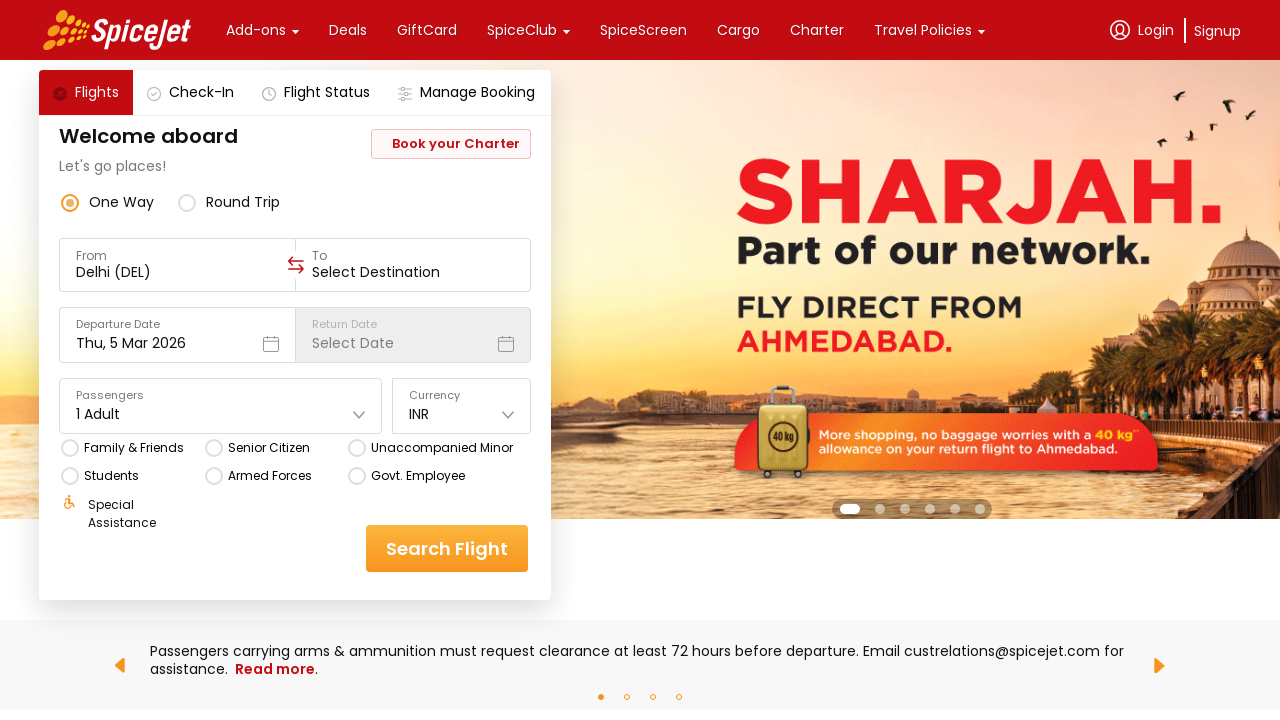

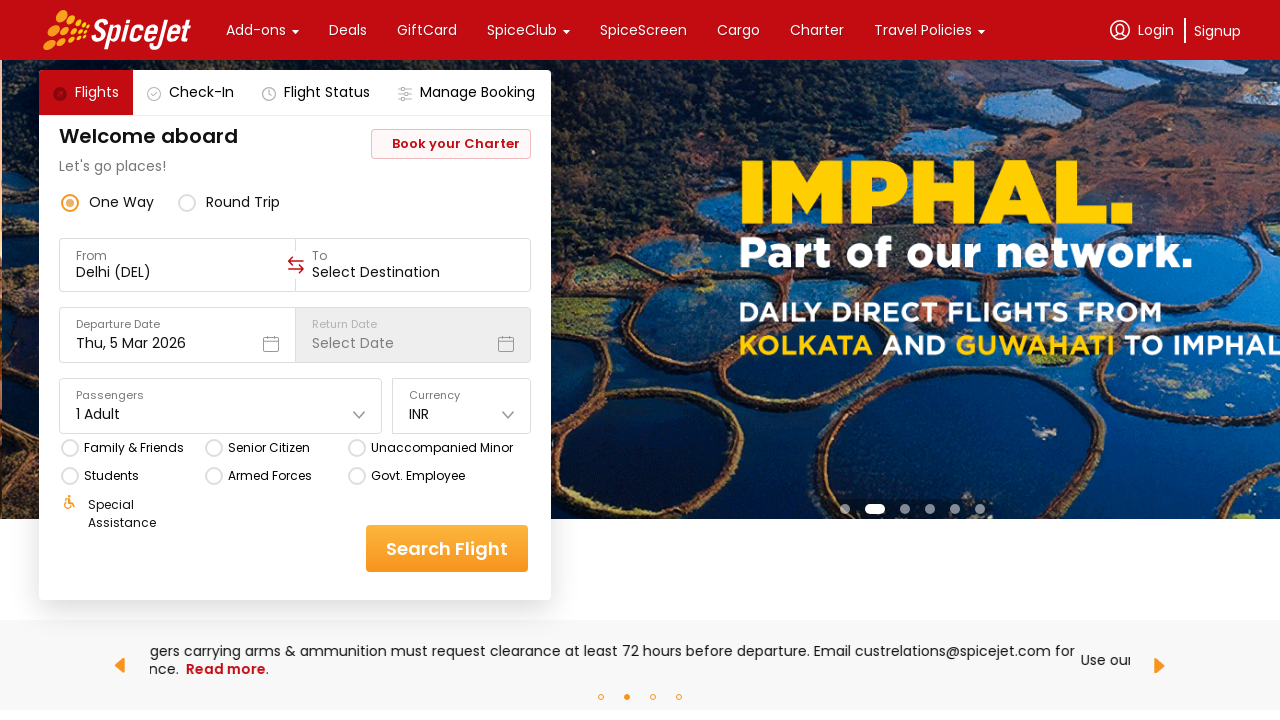